Fills in the message textarea on the TTMS contact form

Starting URL: https://ttms.com/contact/

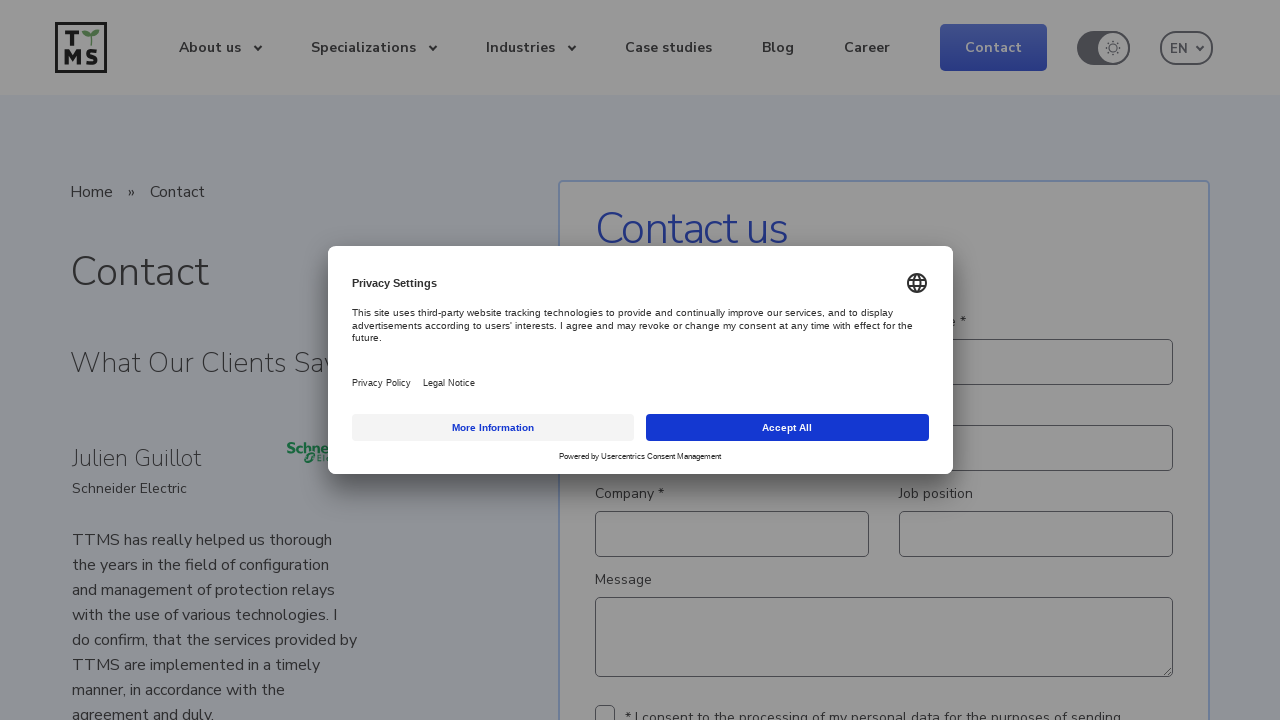

Message textarea became visible on TTMS contact form
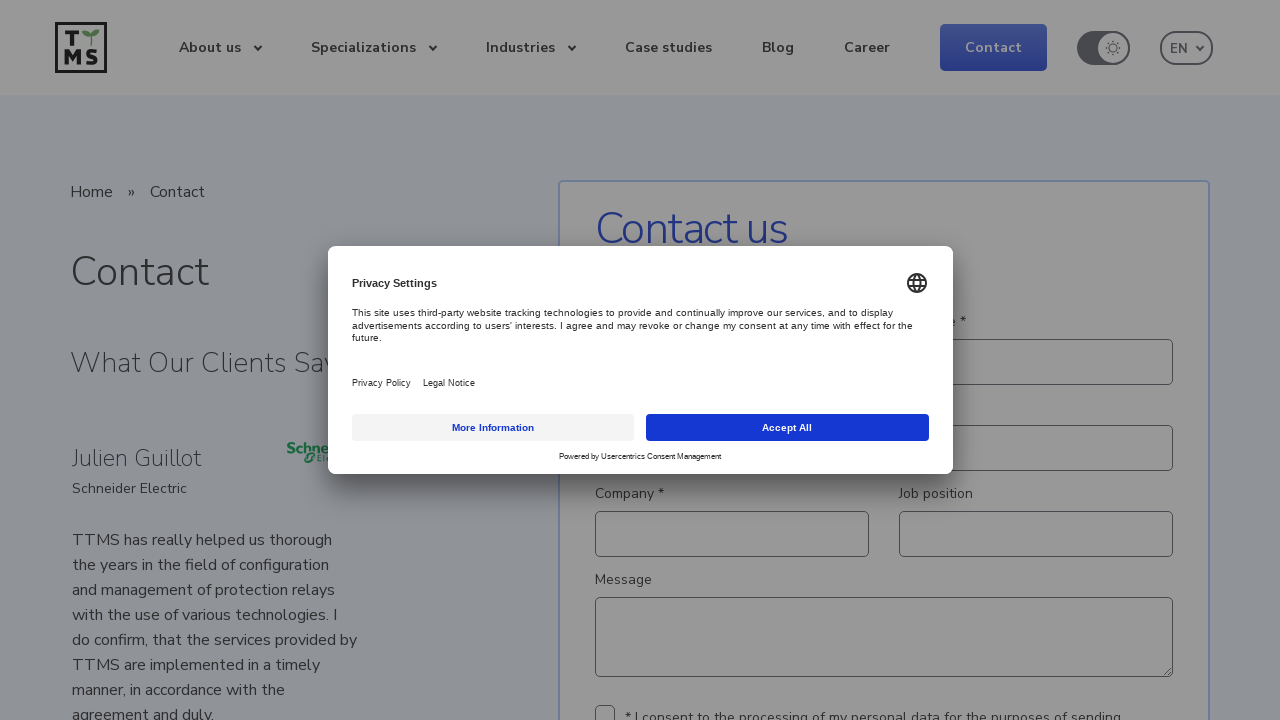

Filled message textarea with inquiry text on textarea[name="message-value"]
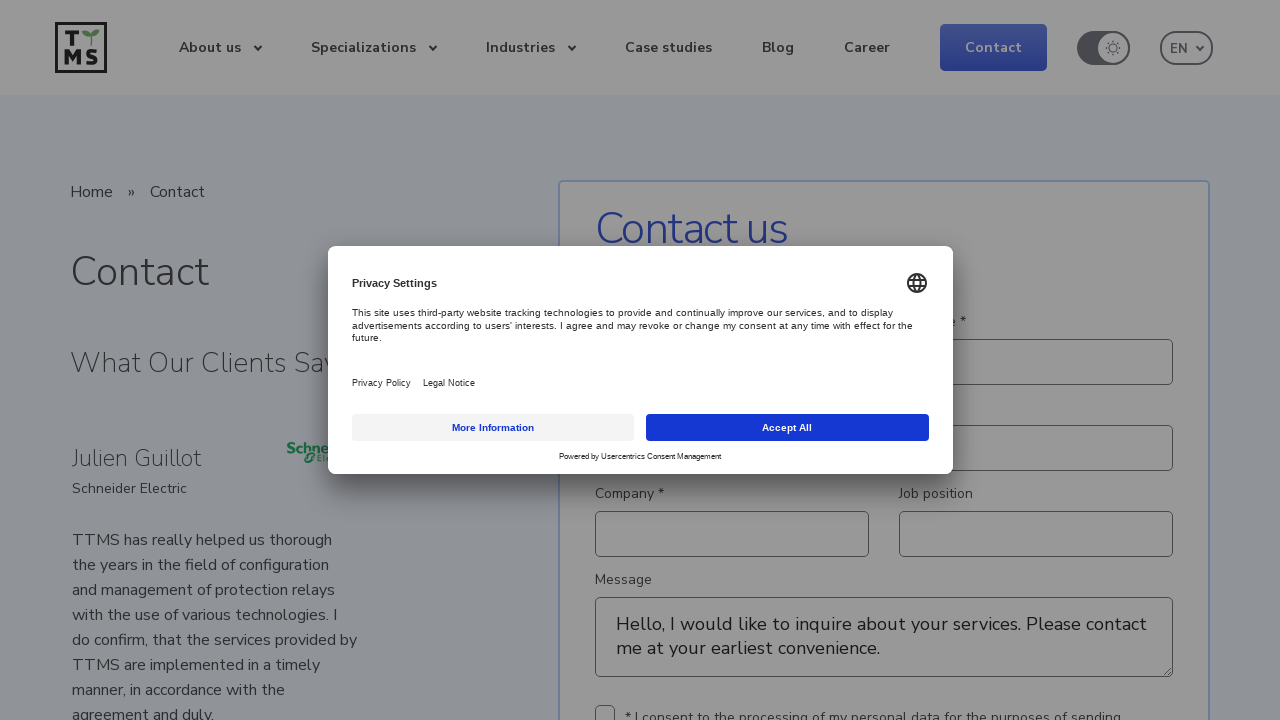

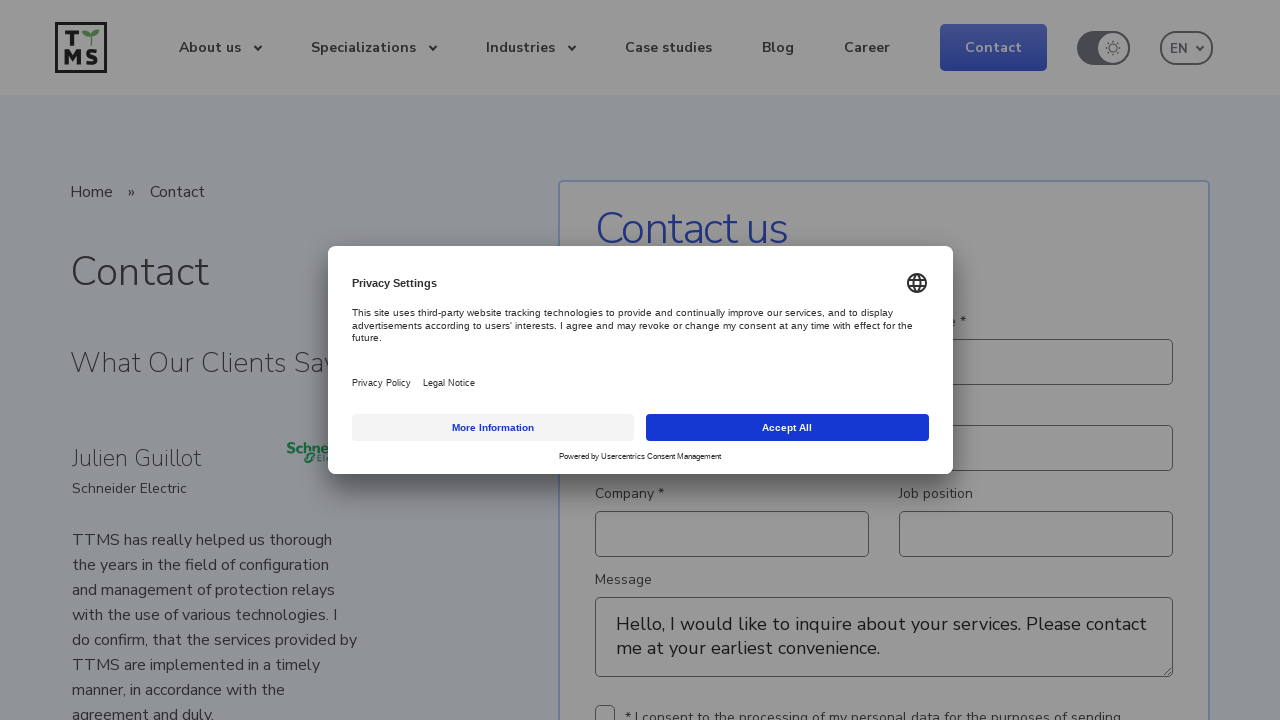